Adds Samsung Galaxy S7 and Nokia Lumia 1520 to the cart, then navigates to the cart and verifies the total price is calculated correctly.

Starting URL: https://www.demoblaze.com/

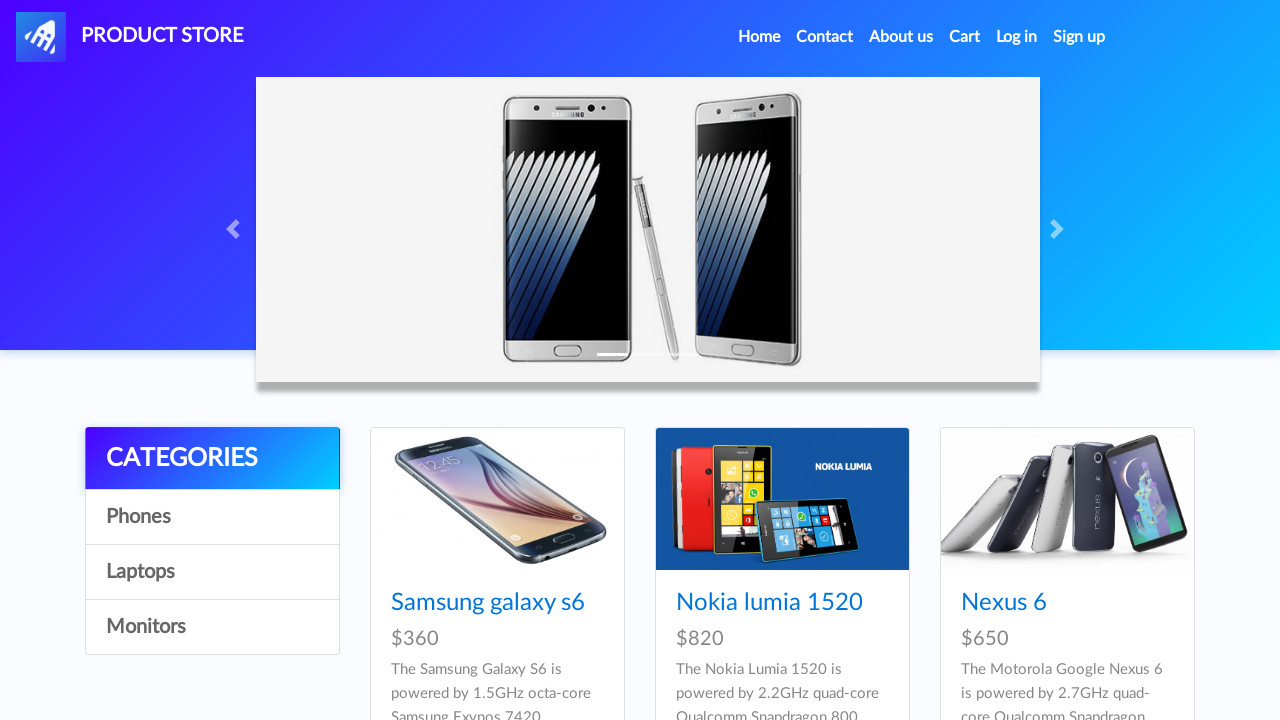

Clicked on Samsung Galaxy S7 product at (488, 361) on text=Samsung galaxy s7
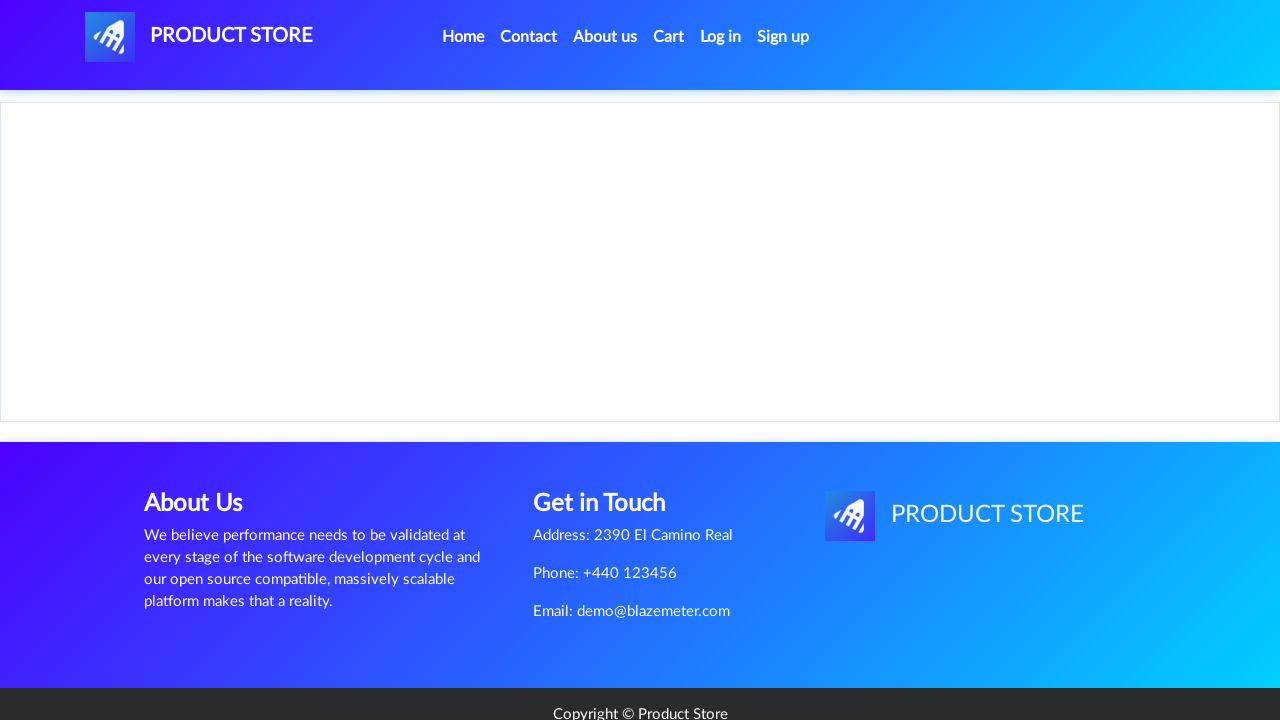

Product details loaded (name selector found)
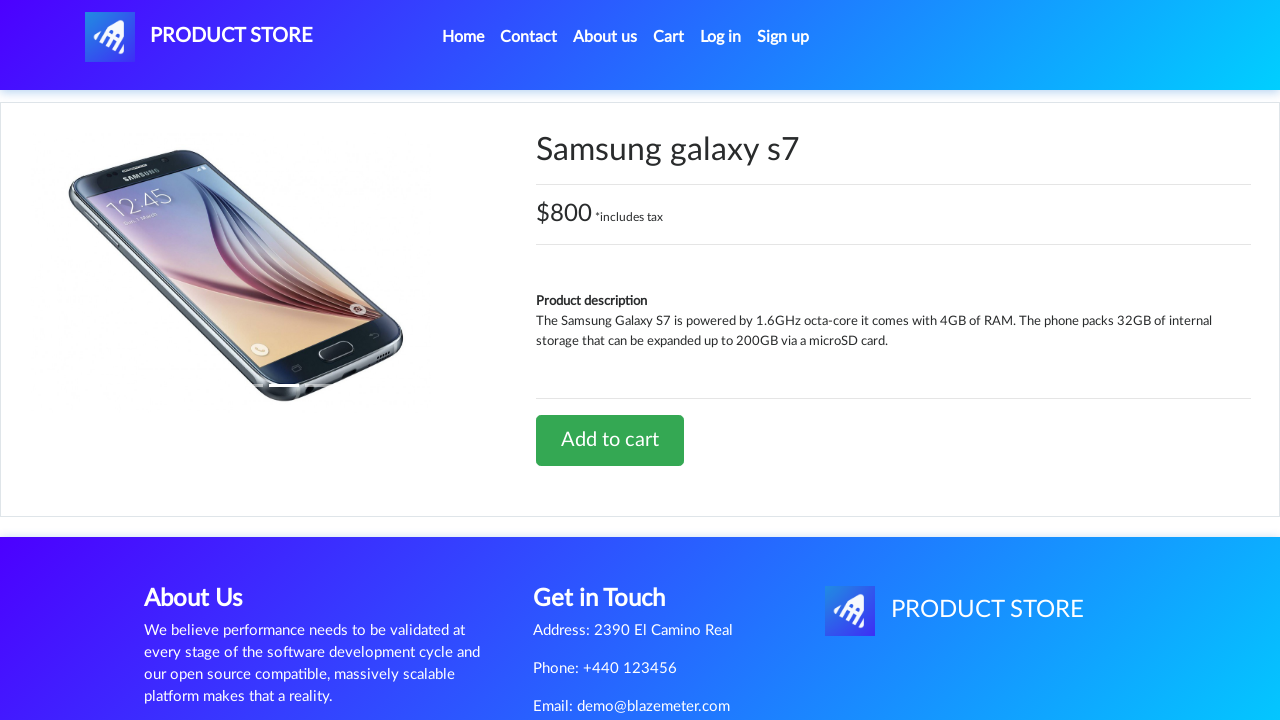

Clicked 'Add to cart' for Samsung Galaxy S7 and accepted confirmation dialog at (610, 440) on text=Add to cart
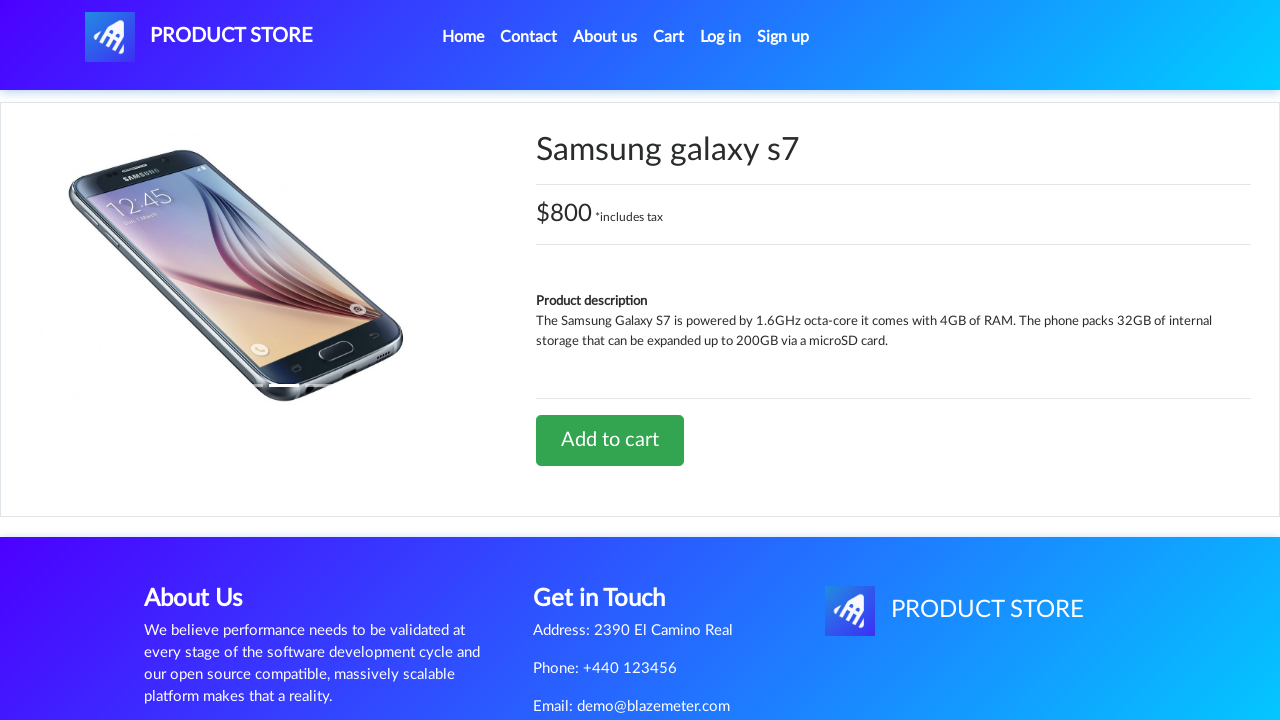

Waited 1 second for cart update
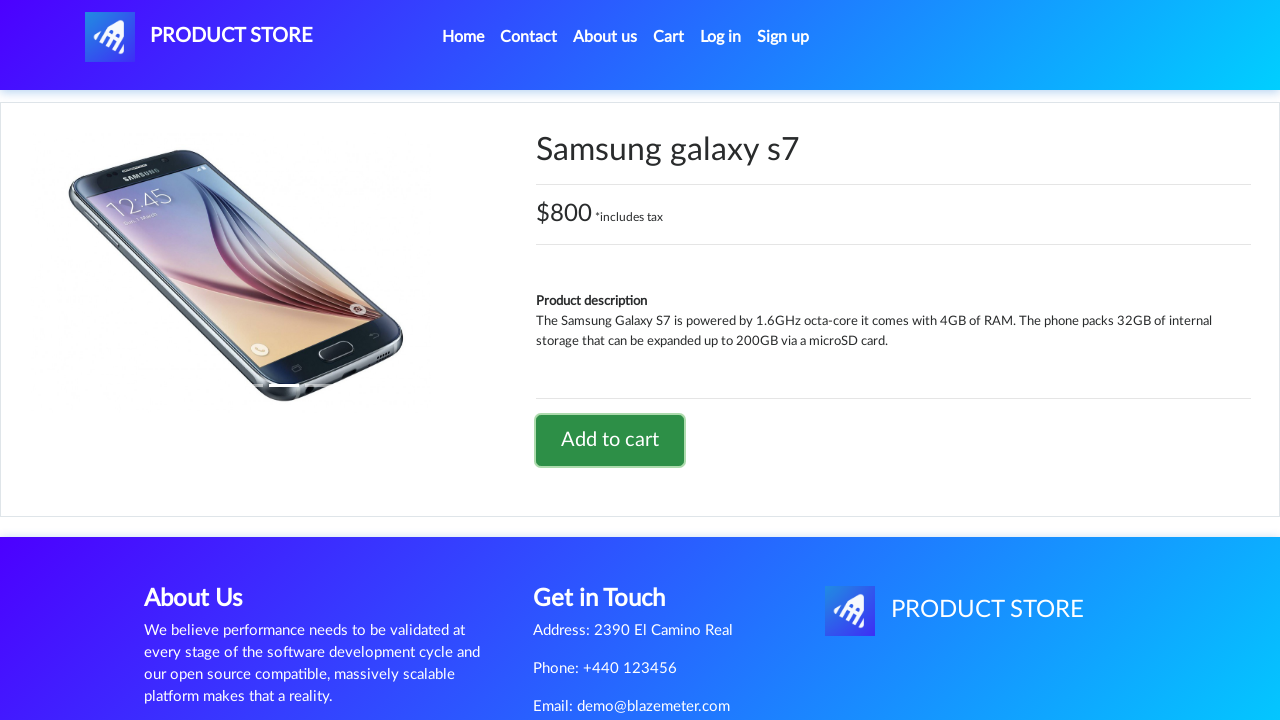

Clicked navbar brand to return to home page at (199, 37) on .navbar-brand
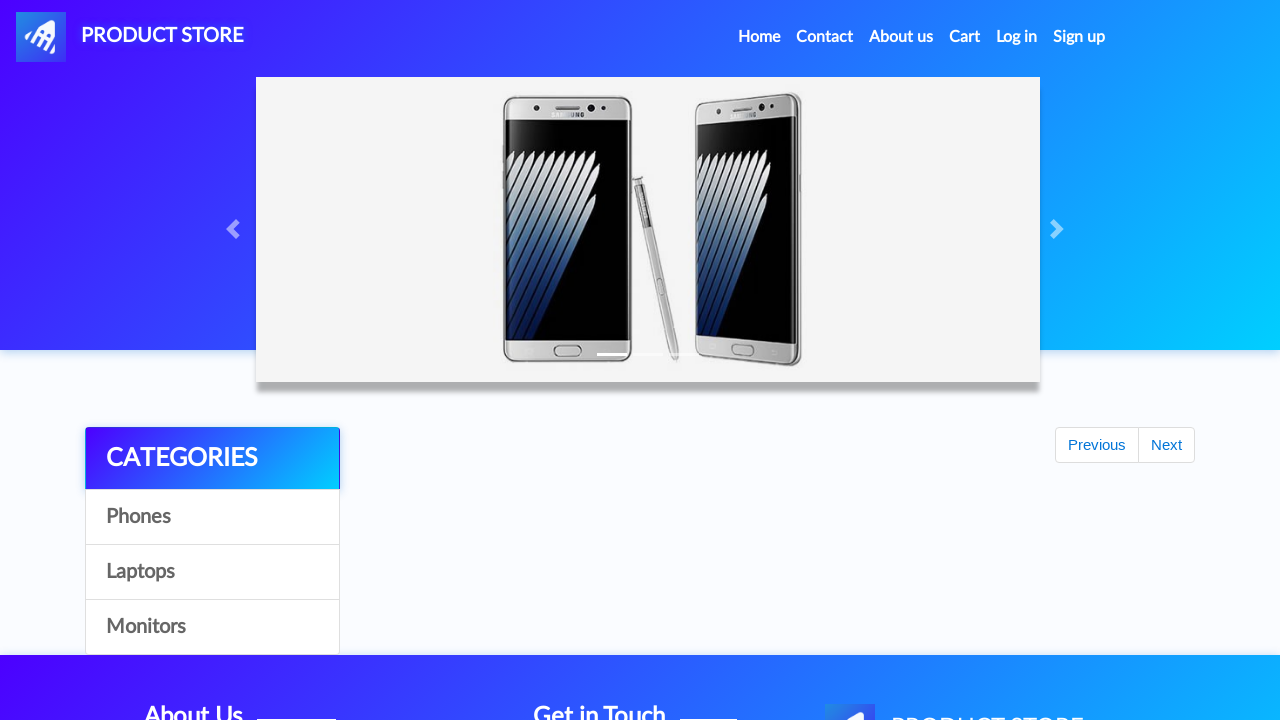

Home page loaded (networkidle state reached)
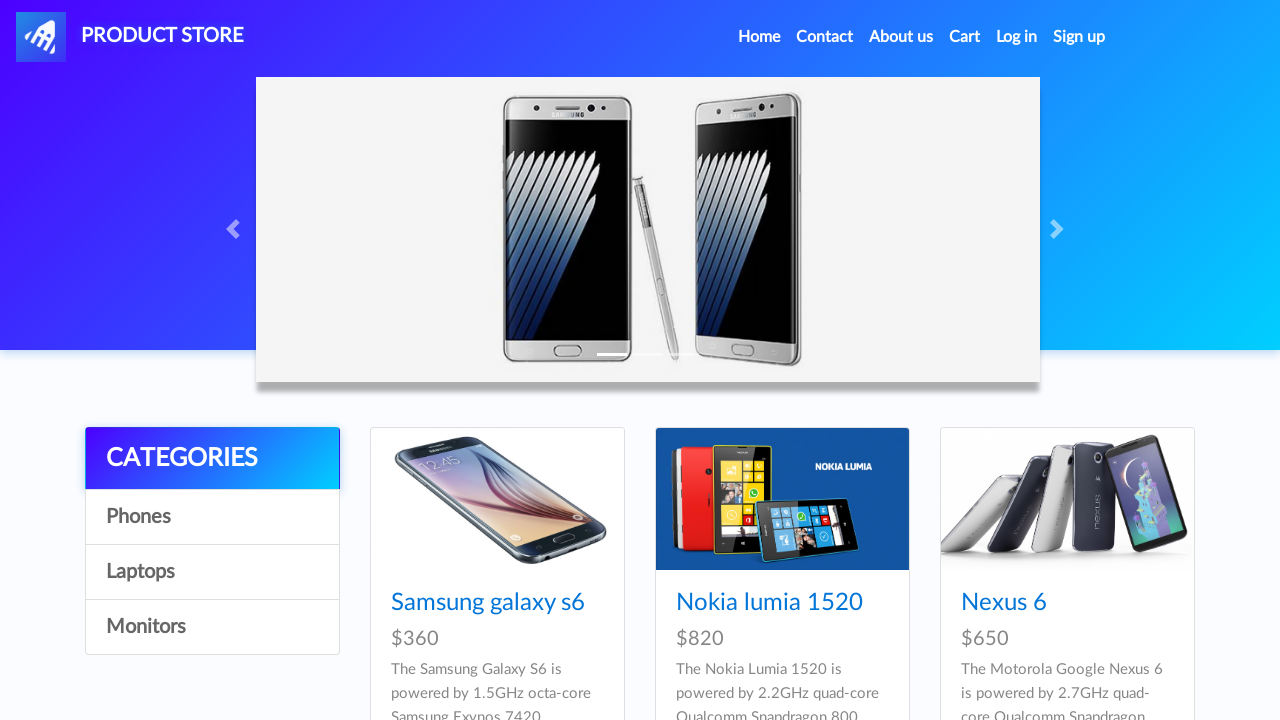

Clicked on Nokia Lumia 1520 product at (769, 603) on text=Nokia lumia 1520
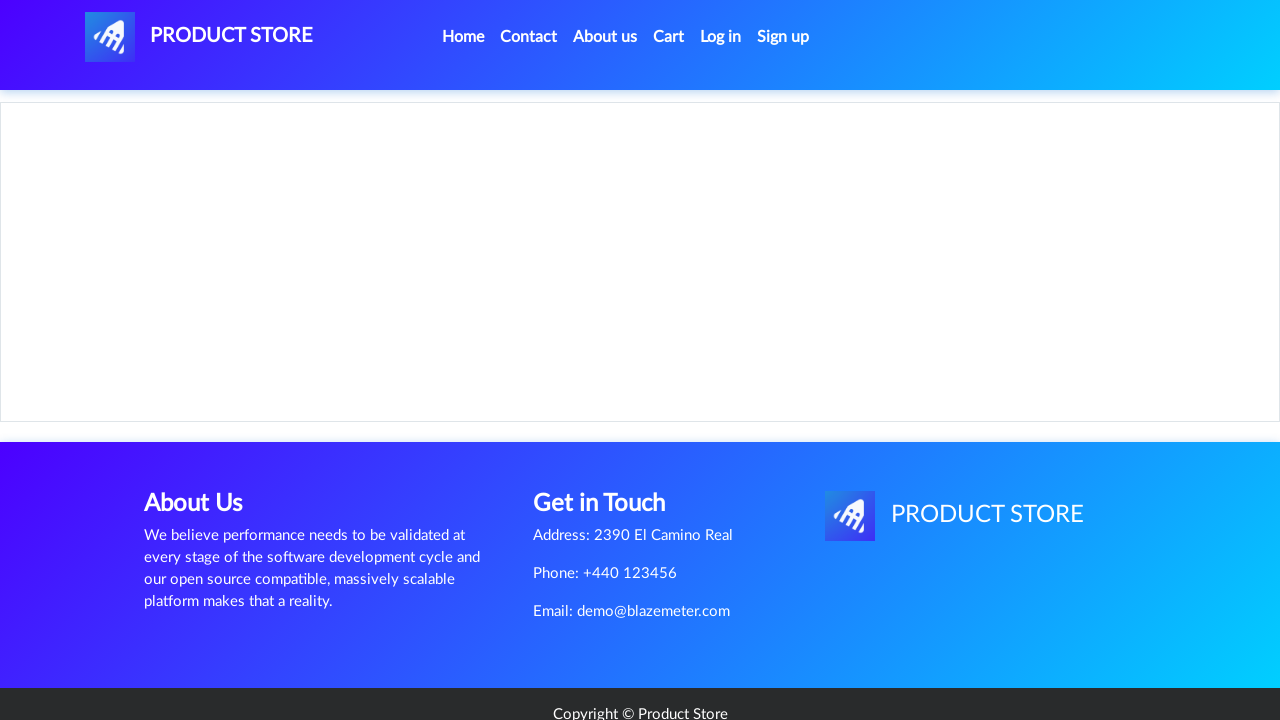

Product details loaded (name selector found)
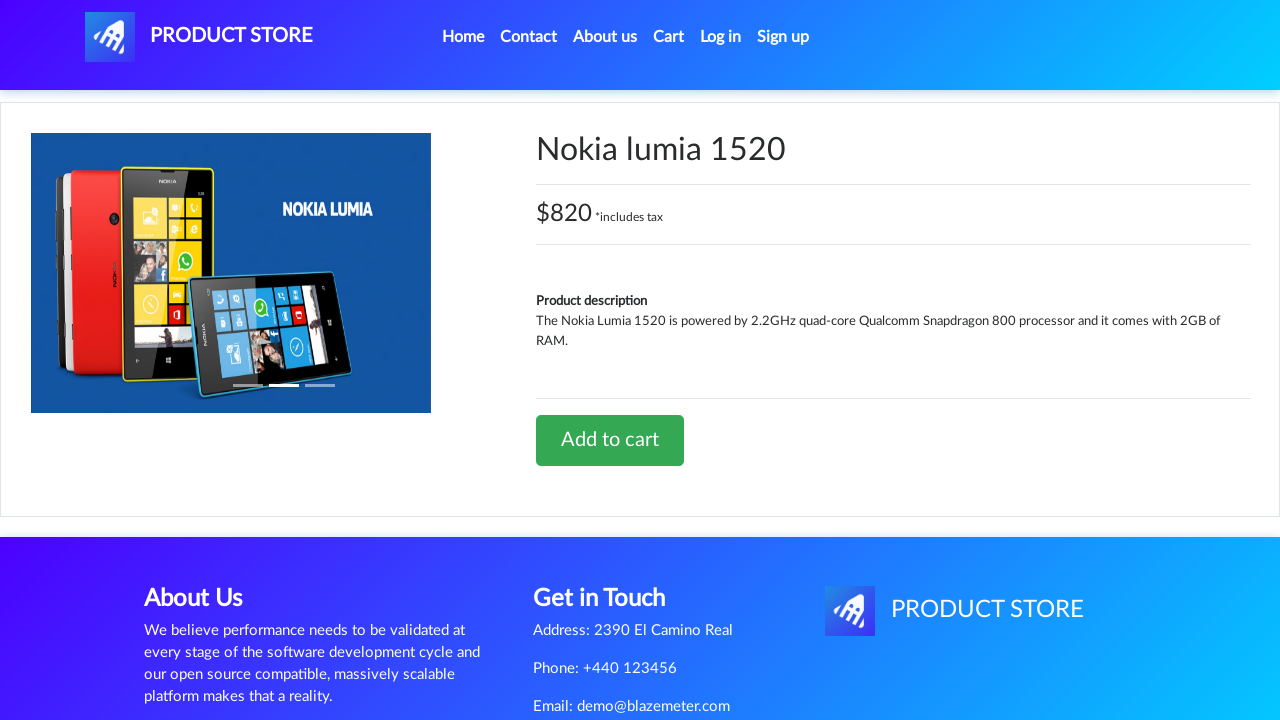

Clicked 'Add to cart' for Nokia Lumia 1520 and accepted confirmation dialog at (610, 440) on text=Add to cart
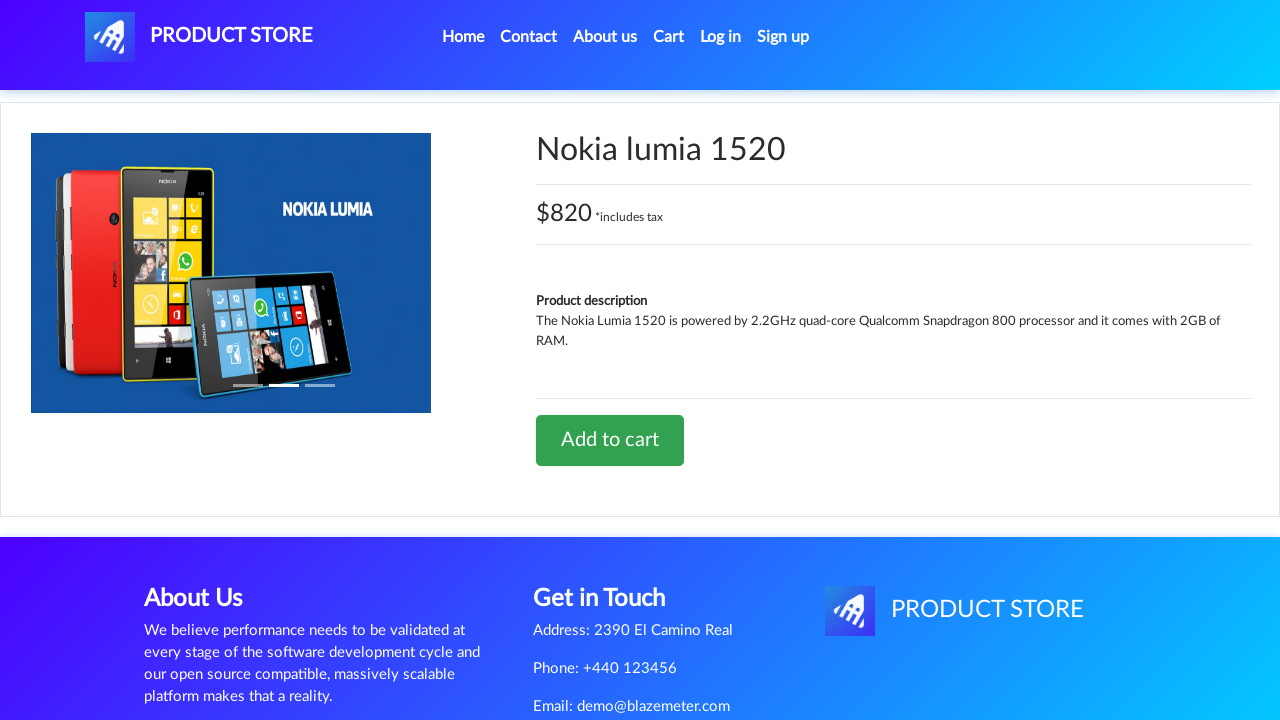

Waited 1 second for cart update
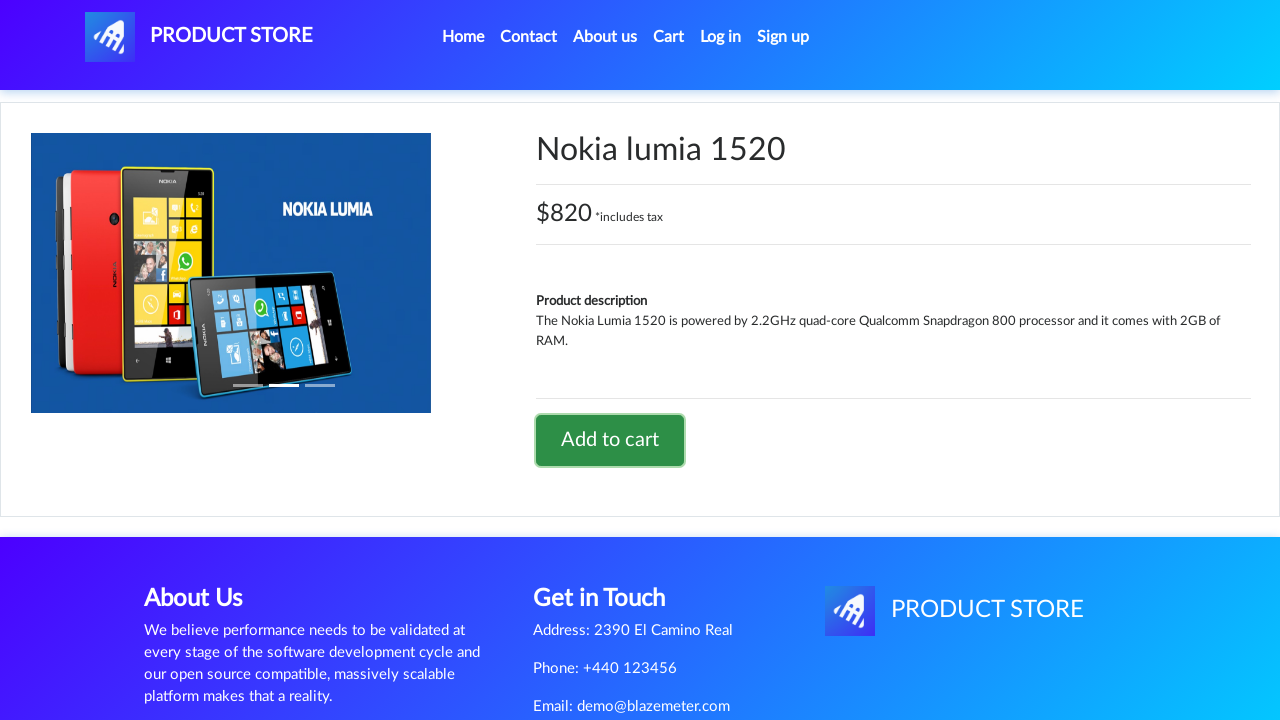

Clicked cart button to navigate to cart page at (669, 37) on #cartur
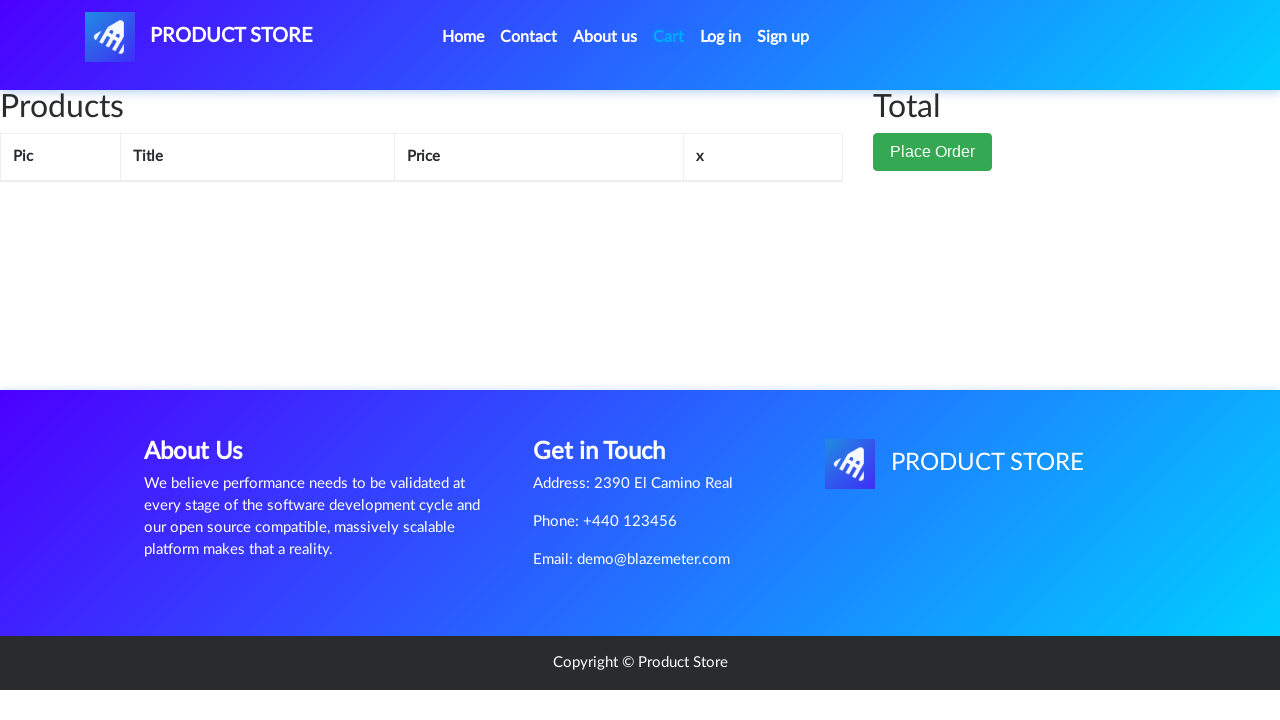

Cart page loaded with total price element visible
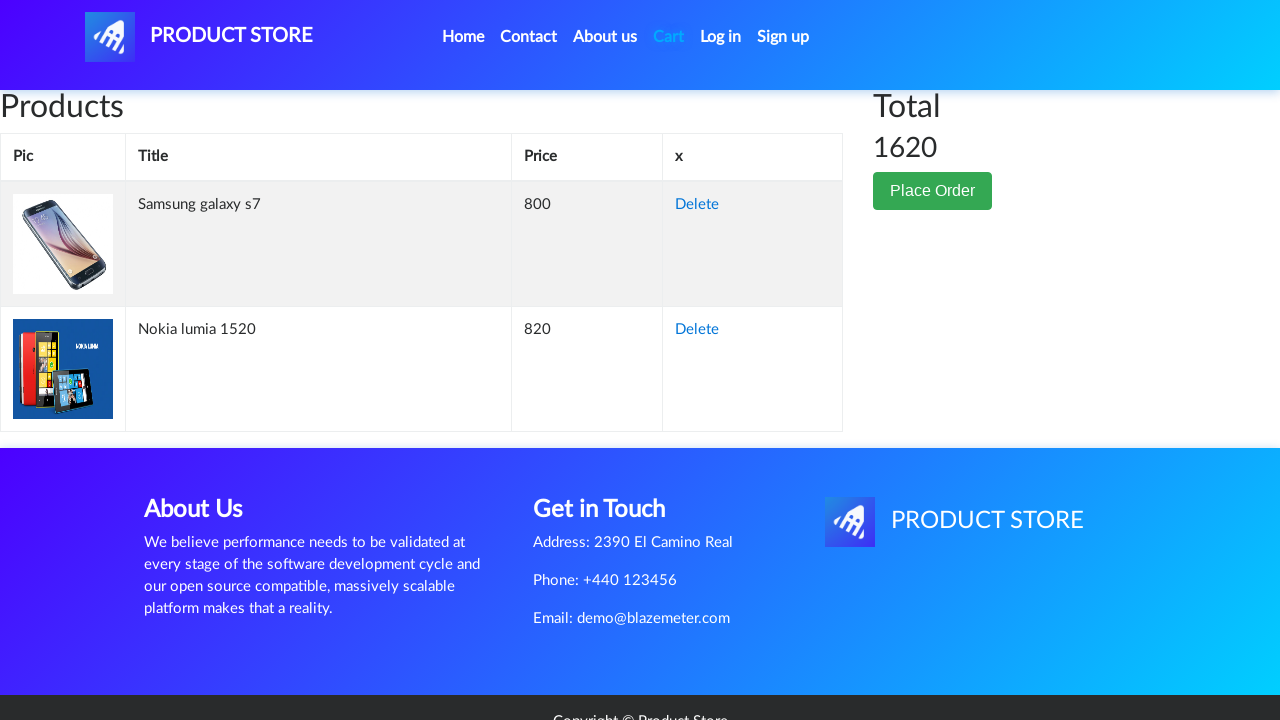

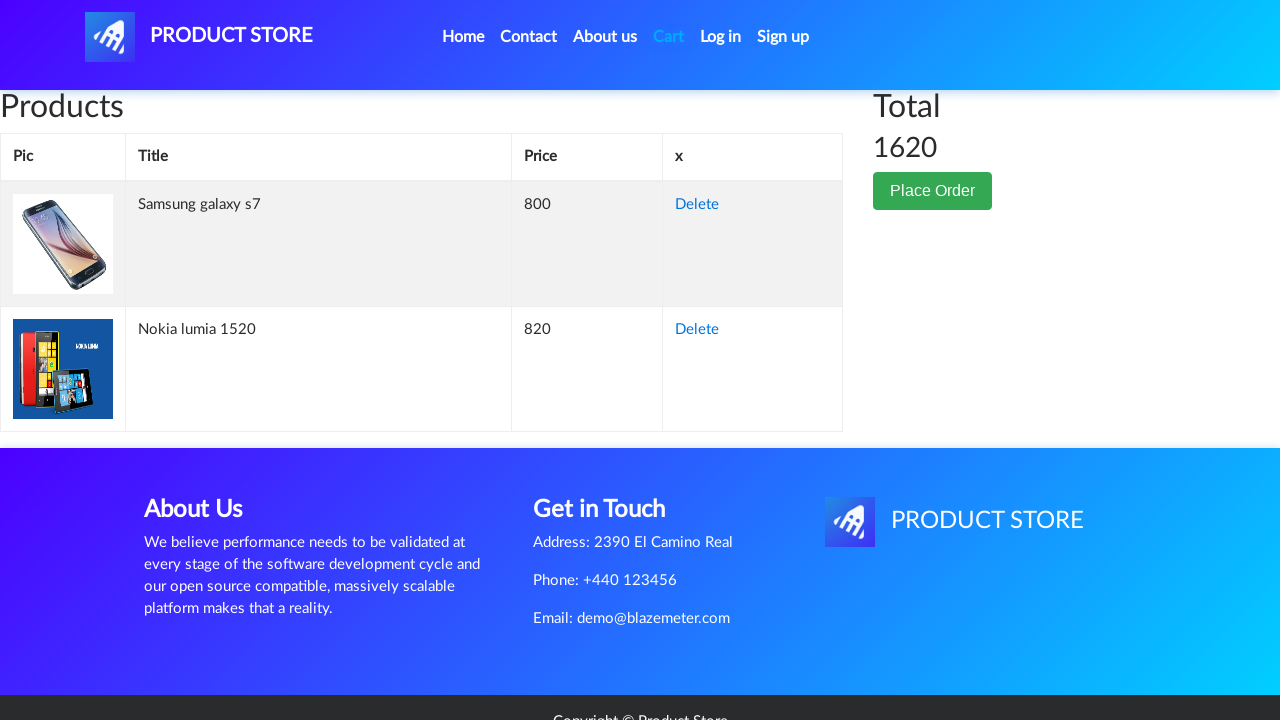